Tests various link interactions on the DemoQA links page by clicking on different HTTP status code links (Created, No Content, Moved, Bad Request, Unauthorized, Forbidden, Not Found)

Starting URL: https://demoqa.com/buttons

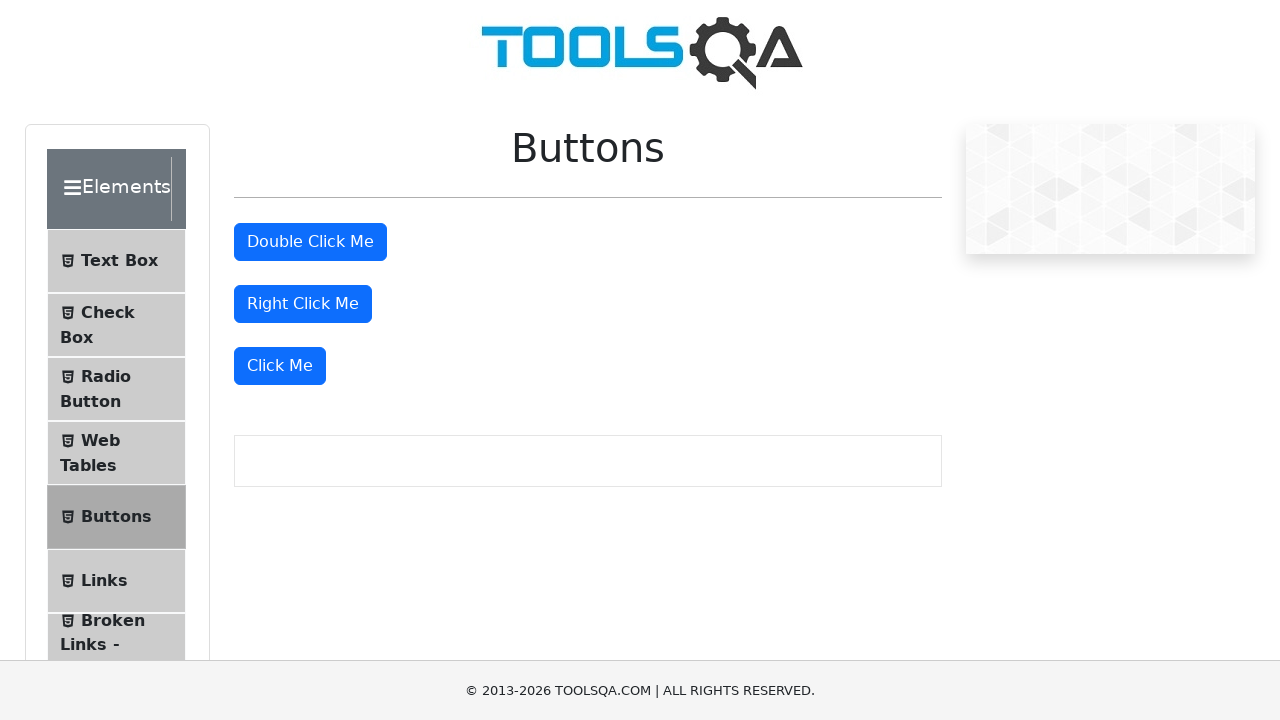

Clicked on Links menu item at (116, 581) on #item-5
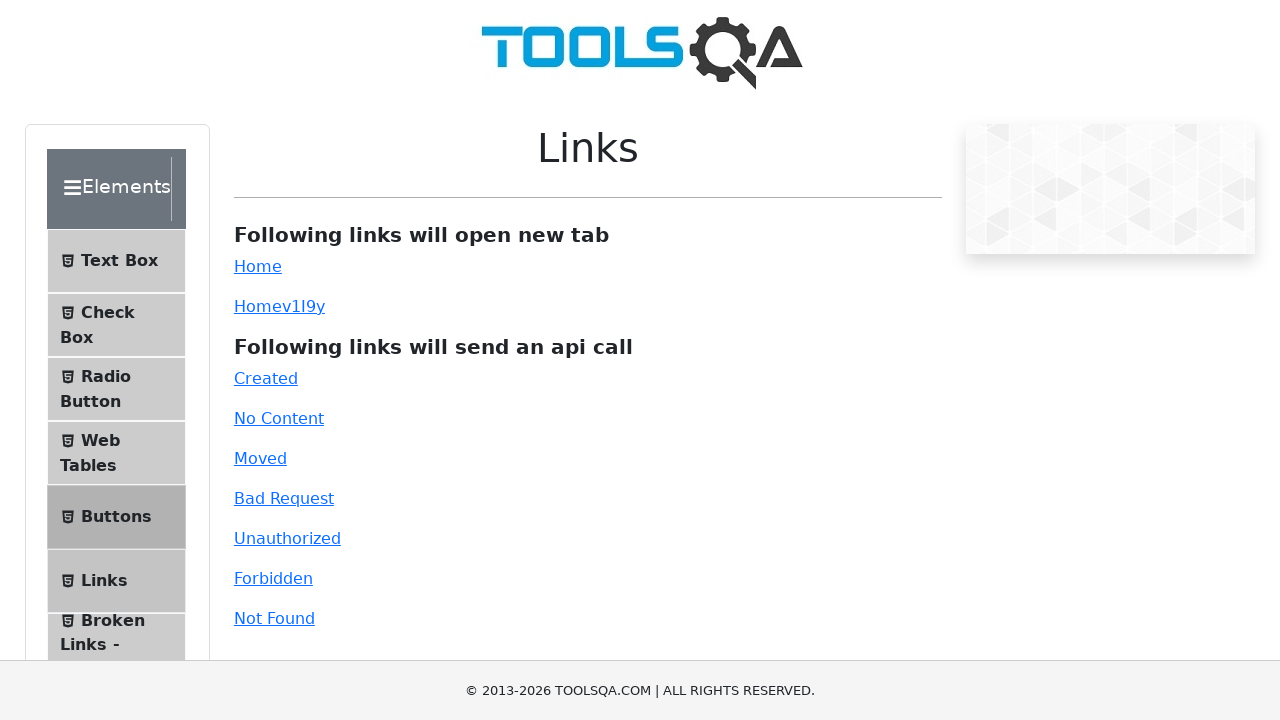

Clicked on Created (201) HTTP status code link at (266, 378) on text=Created
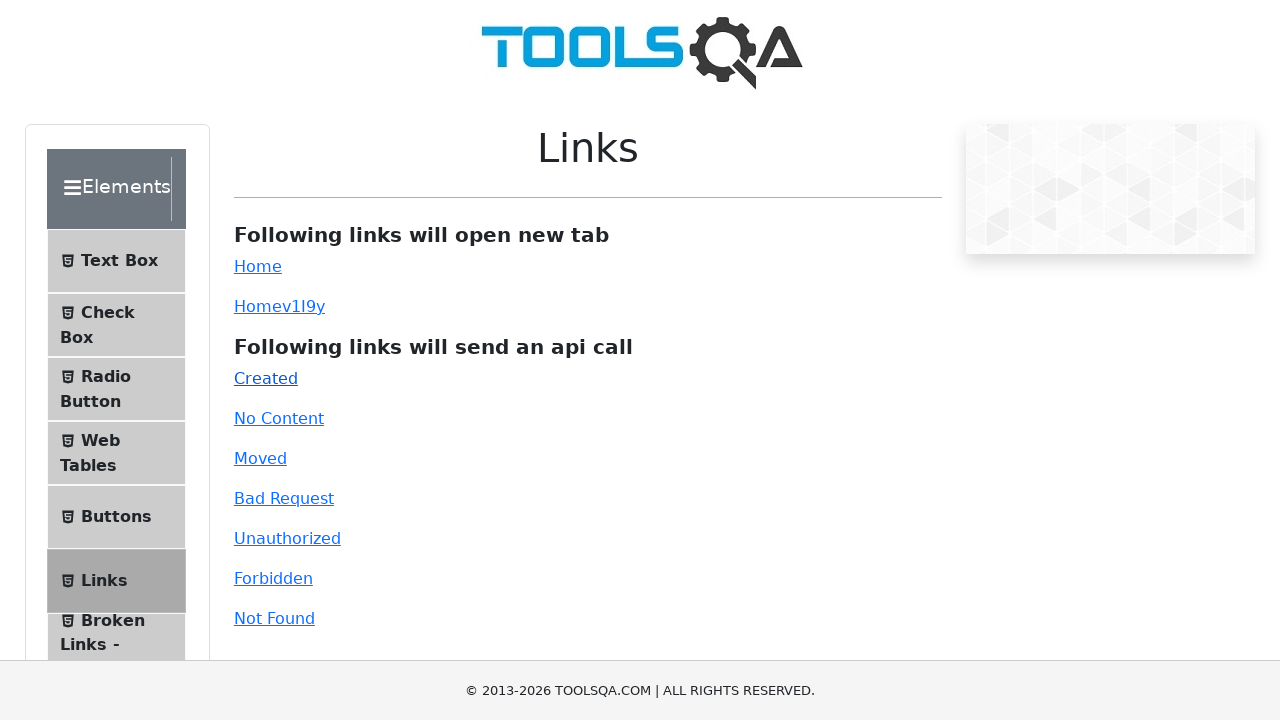

Clicked on No Content (204) HTTP status code link at (279, 418) on text=No Content
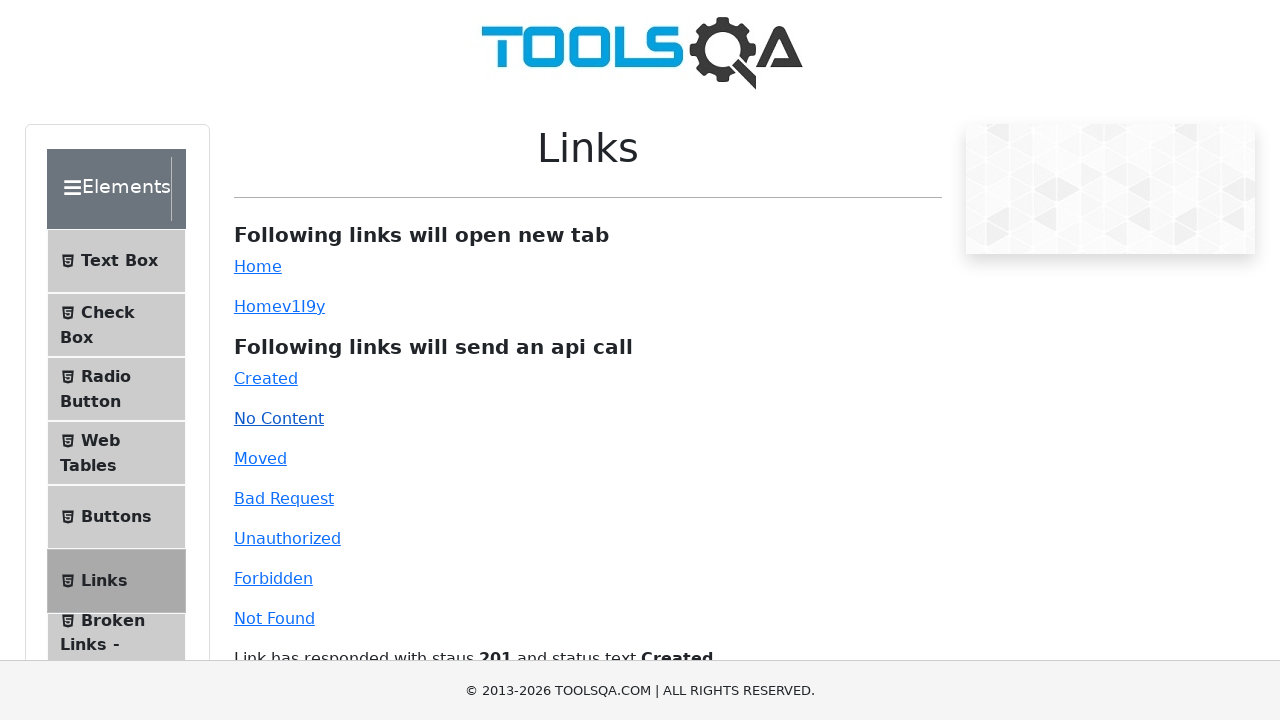

Clicked on Moved (301) HTTP status code link at (260, 458) on text=Moved
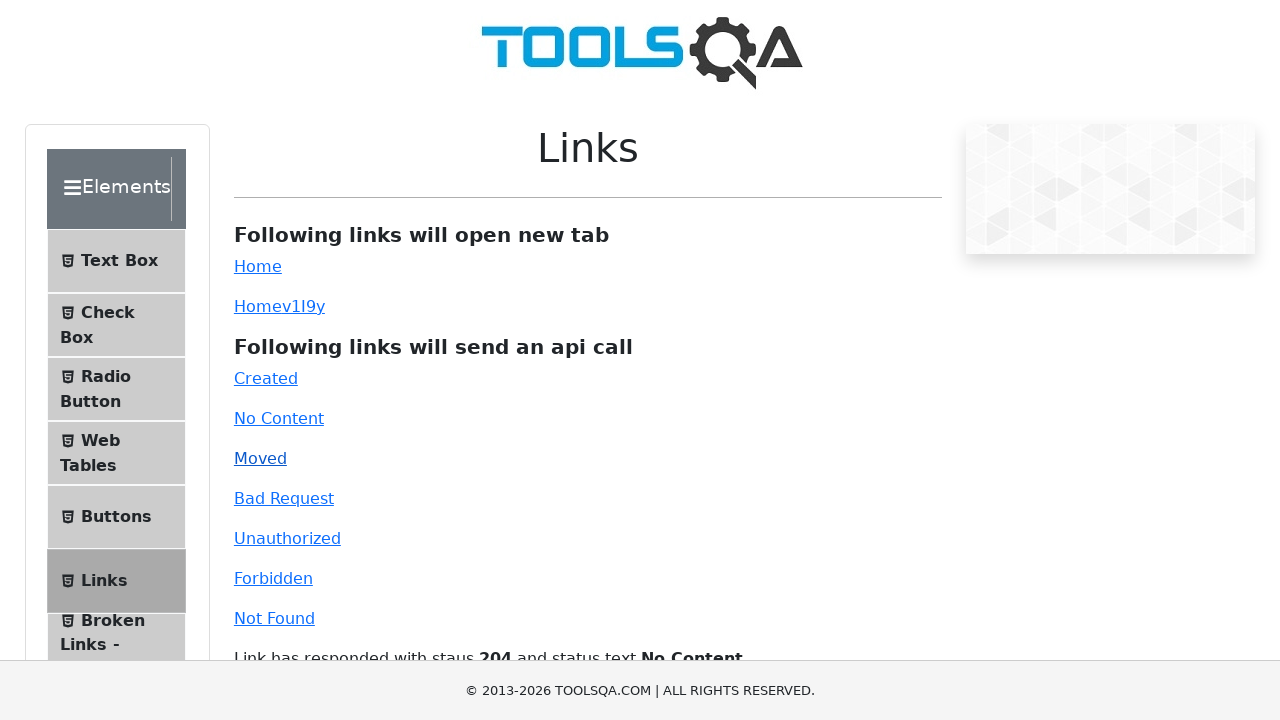

Clicked on Bad Request (400) HTTP status code link at (284, 498) on text=Bad Request
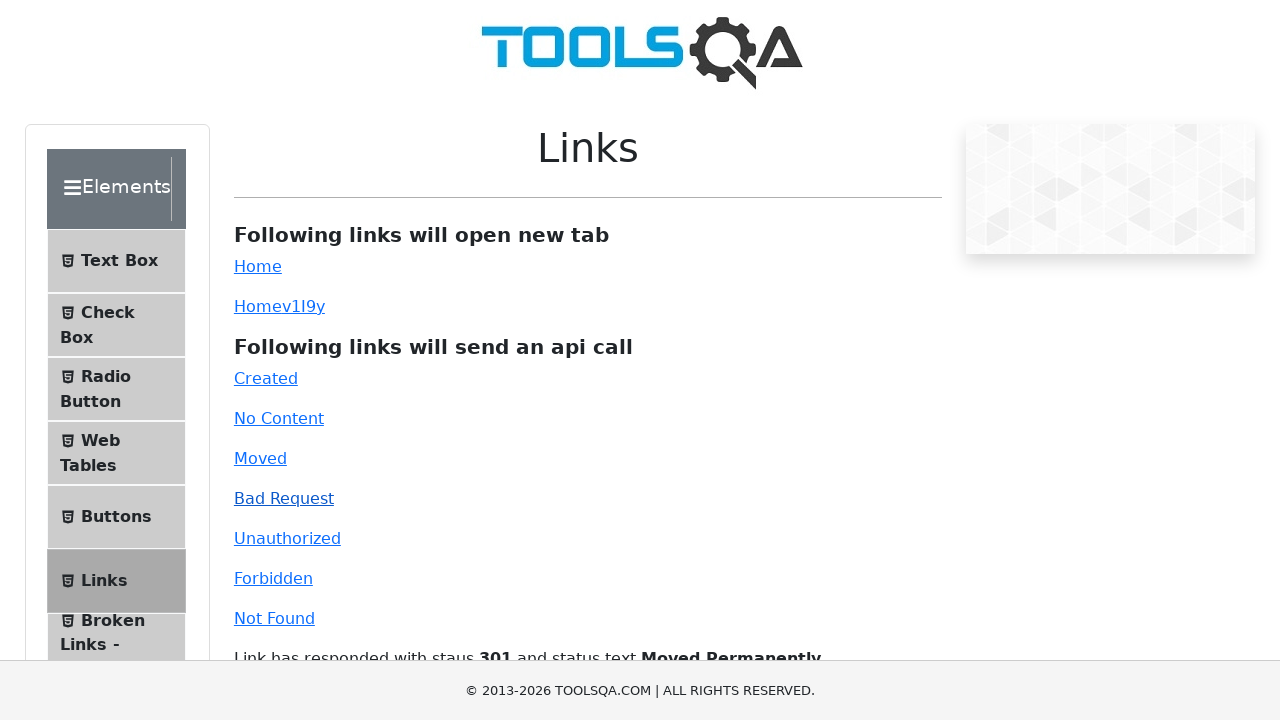

Clicked on Unauthorized (401) HTTP status code link at (287, 538) on text=Unauthorized
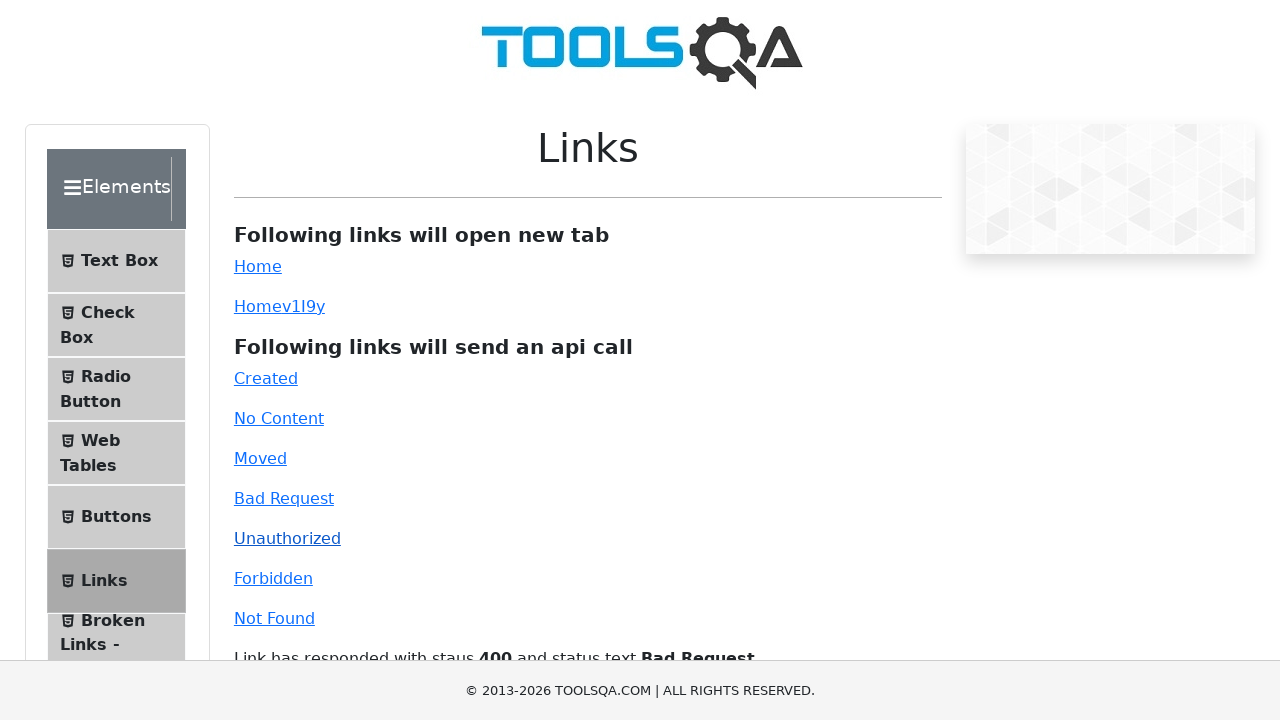

Clicked on Forbidden (403) HTTP status code link at (273, 578) on text=Forbidden
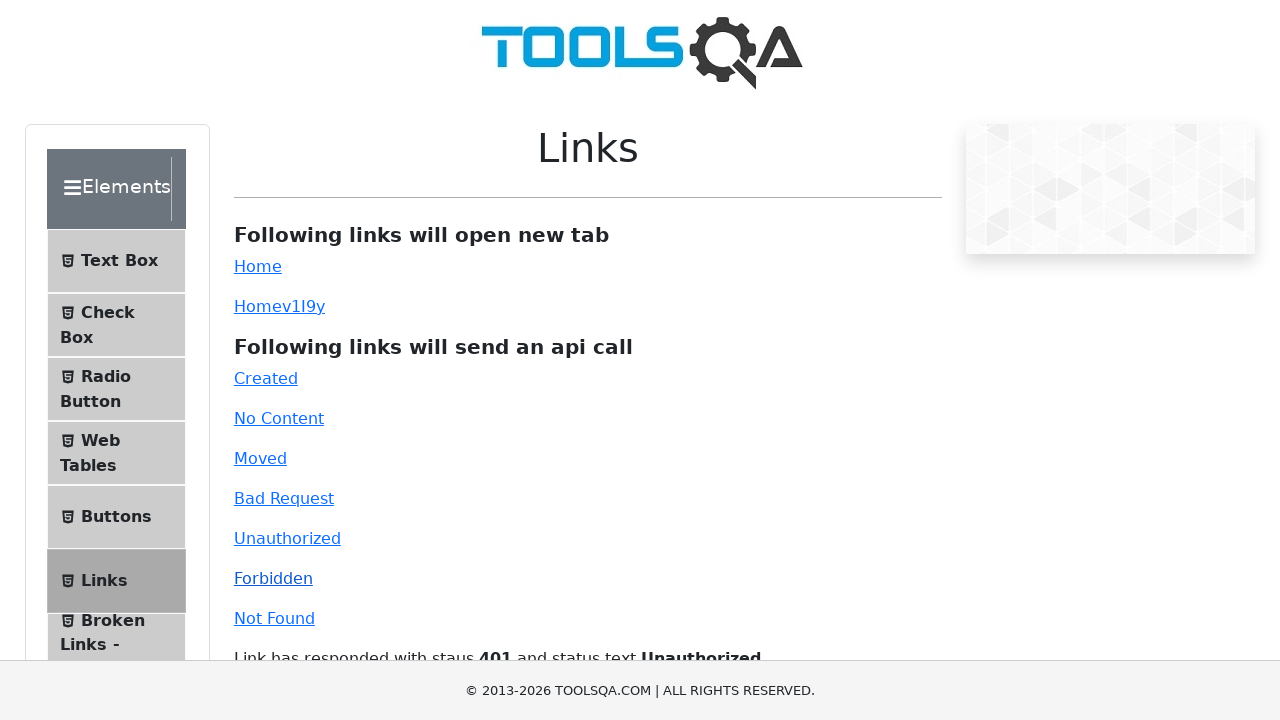

Clicked on Not Found (404) HTTP status code link at (274, 618) on text=Not Found
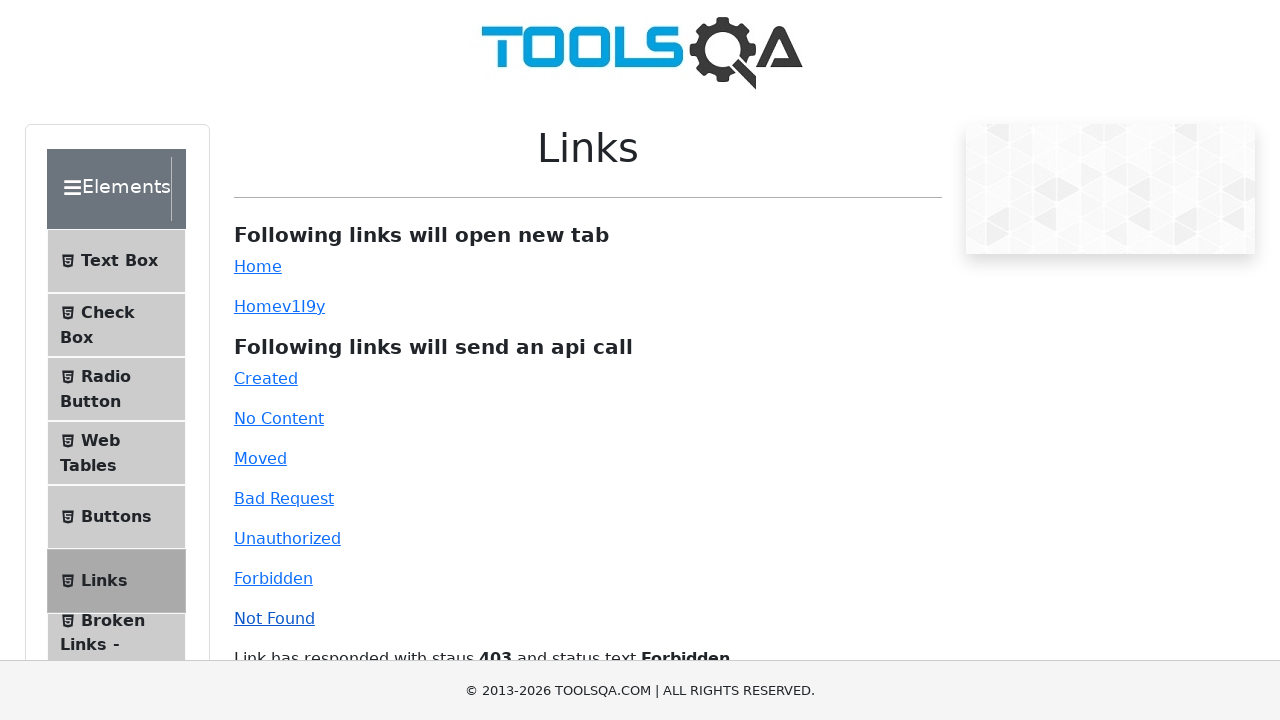

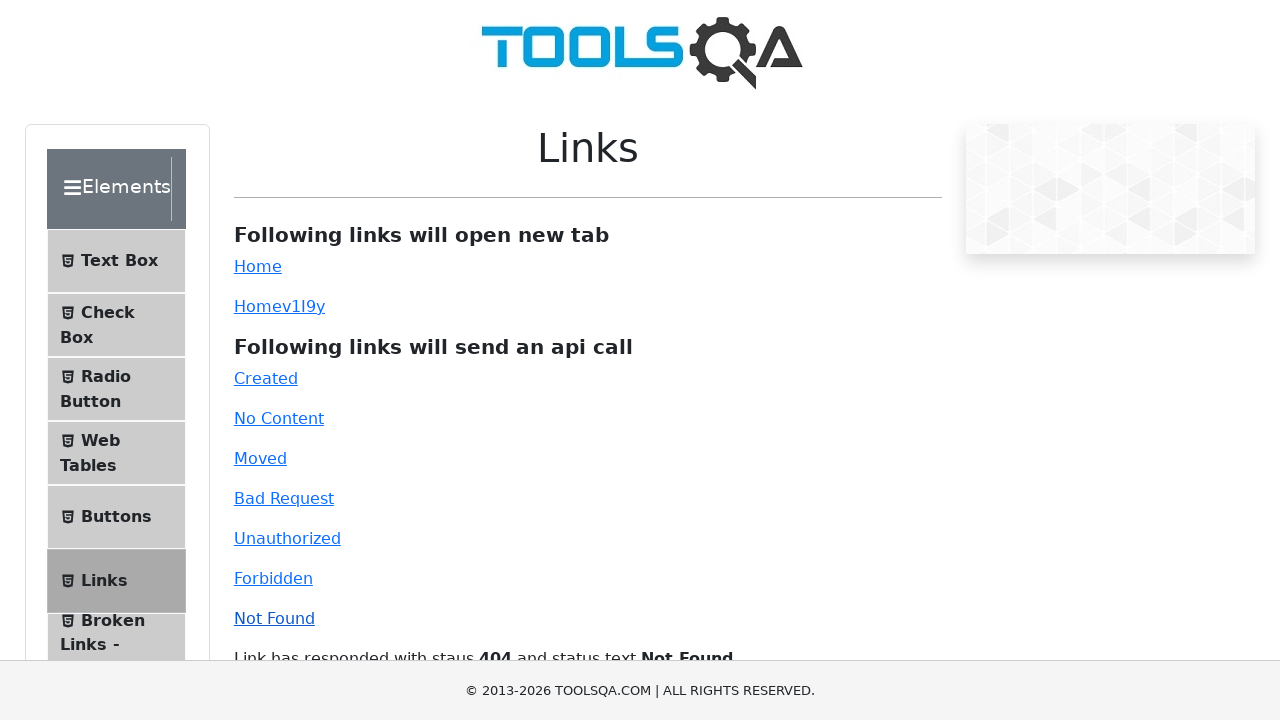